Tests a simple form by filling in first name, last name, city, and country fields, then submitting the form by clicking the button.

Starting URL: http://suninjuly.github.io/simple_form_find_task.html

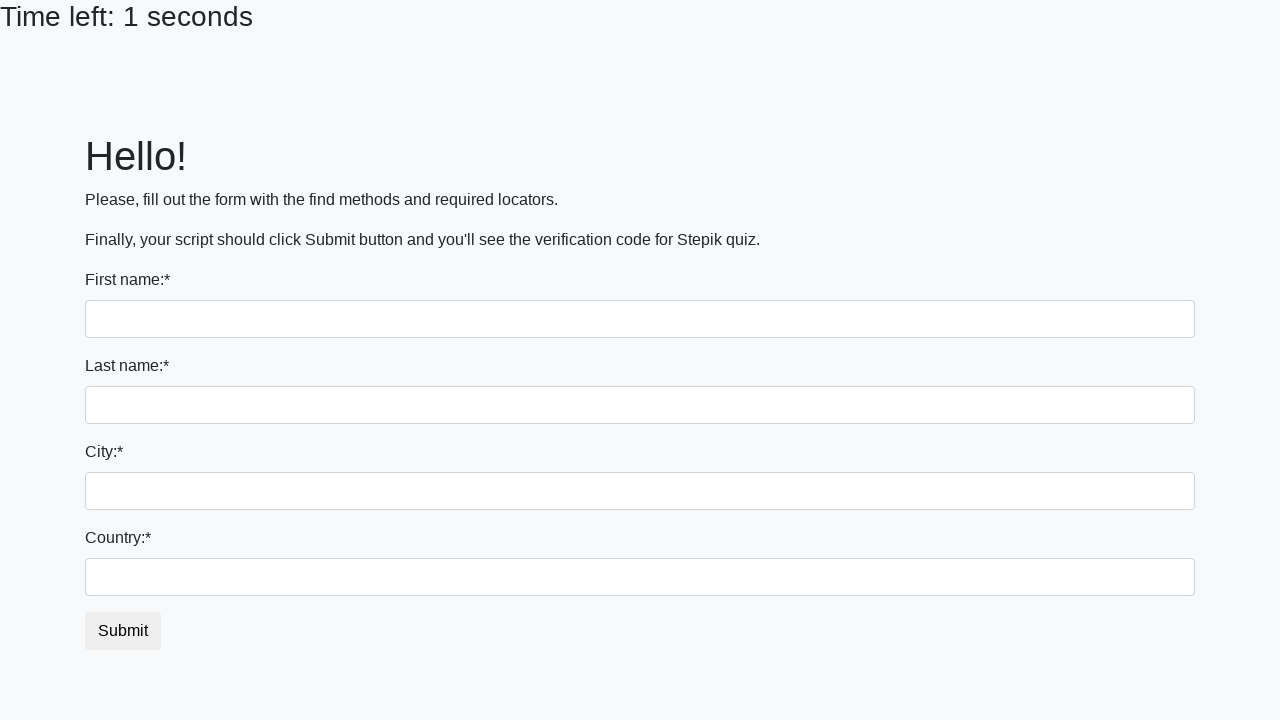

Filled first name field with 'Ivan' on input[name='first_name']
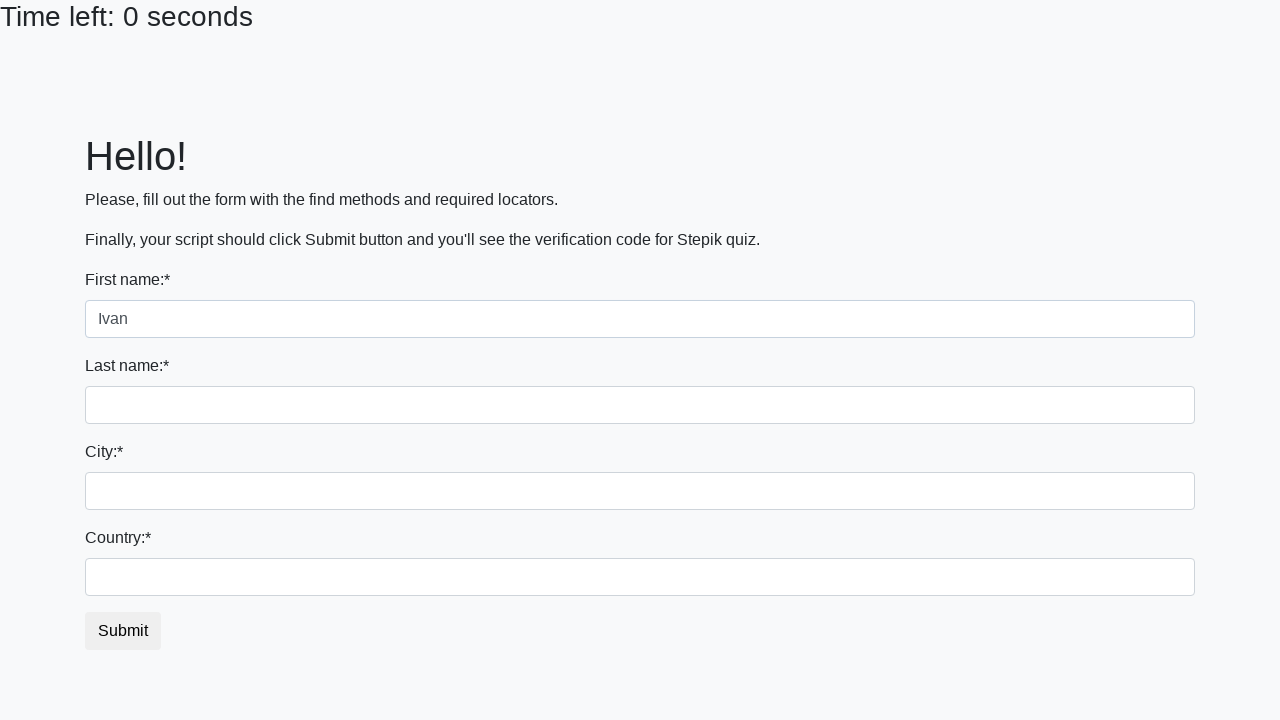

Filled last name field with 'Petrov' on input[name='last_name']
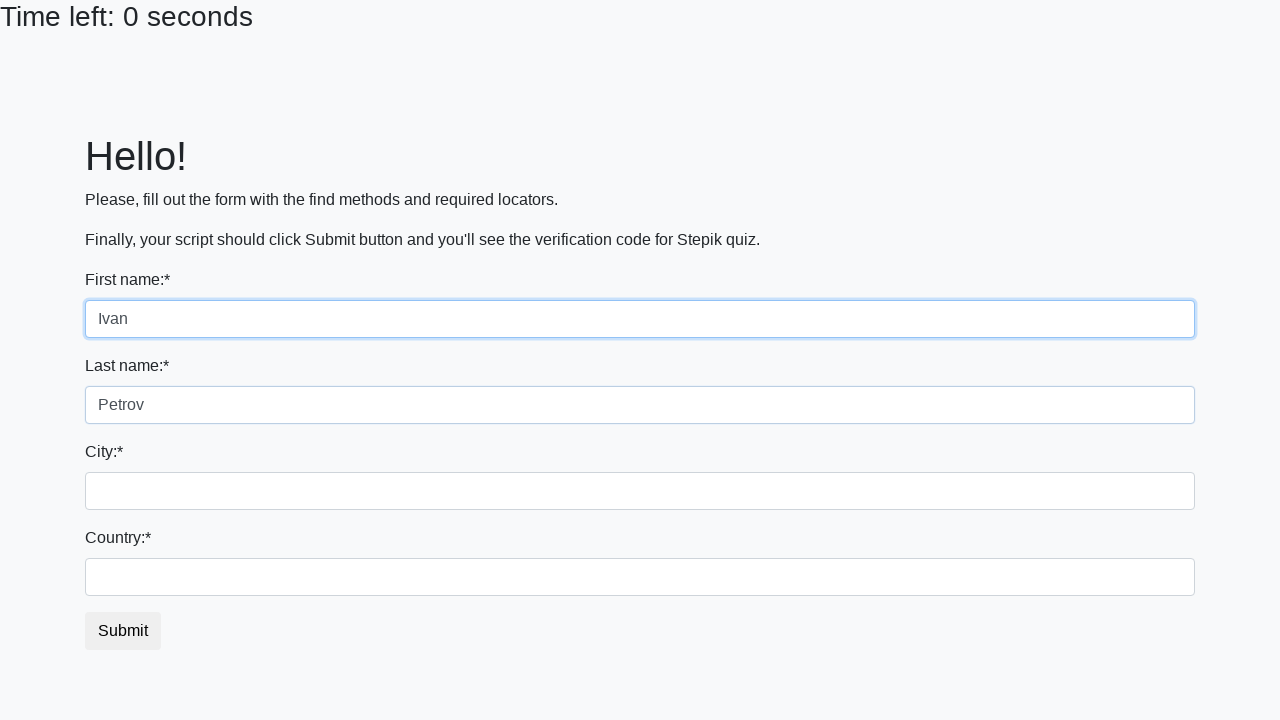

Filled city field with 'Smolensk' on form div:nth-child(3) input
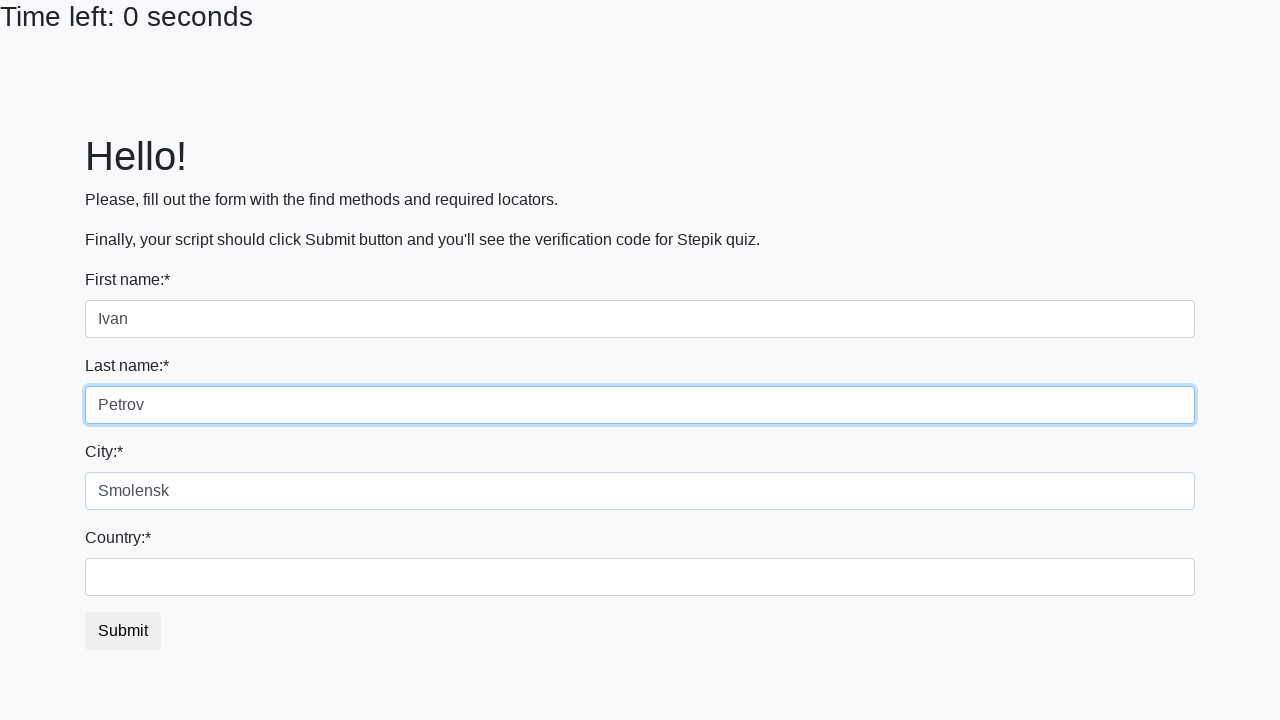

Filled country field with 'Russia' on form div:nth-child(4) input
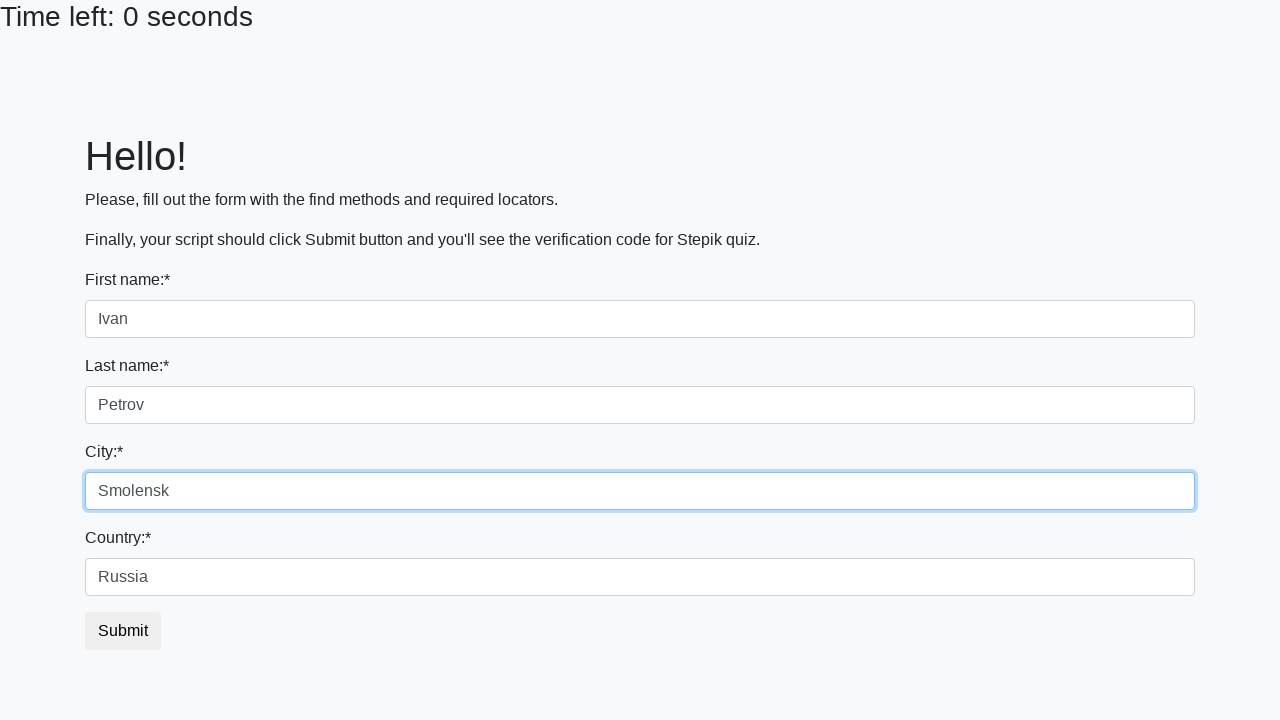

Clicked submit button to submit the form at (123, 631) on button.btn
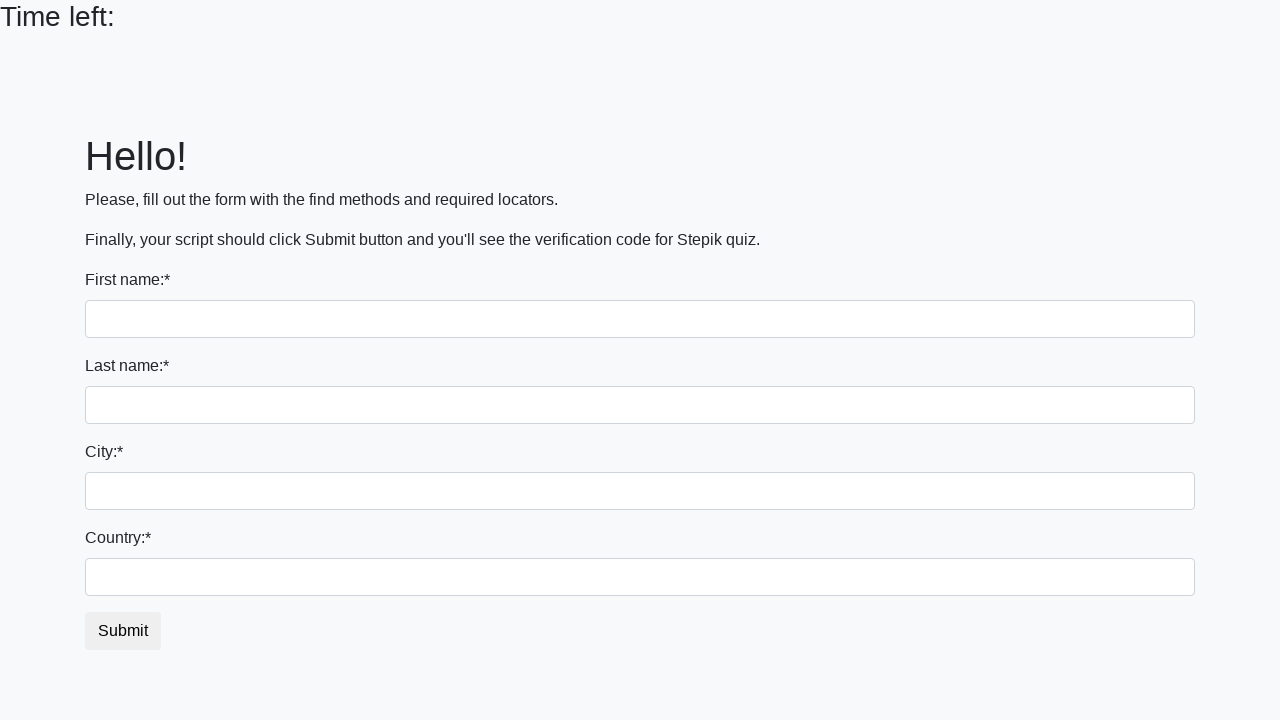

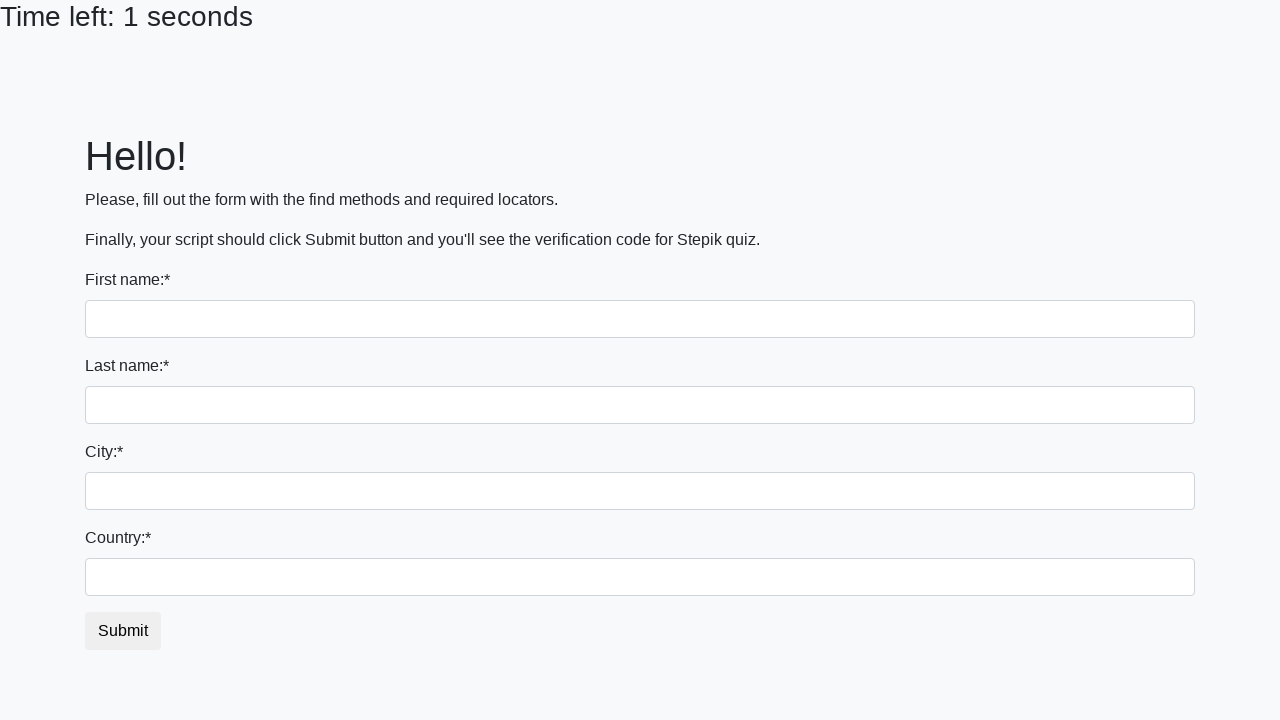